Tests form submission on an Angular practice page by checking a checkbox, selecting radio button and dropdown options, filling password, submitting the form, then navigating to shop and adding a product to cart

Starting URL: https://rahulshettyacademy.com/angularpractice/

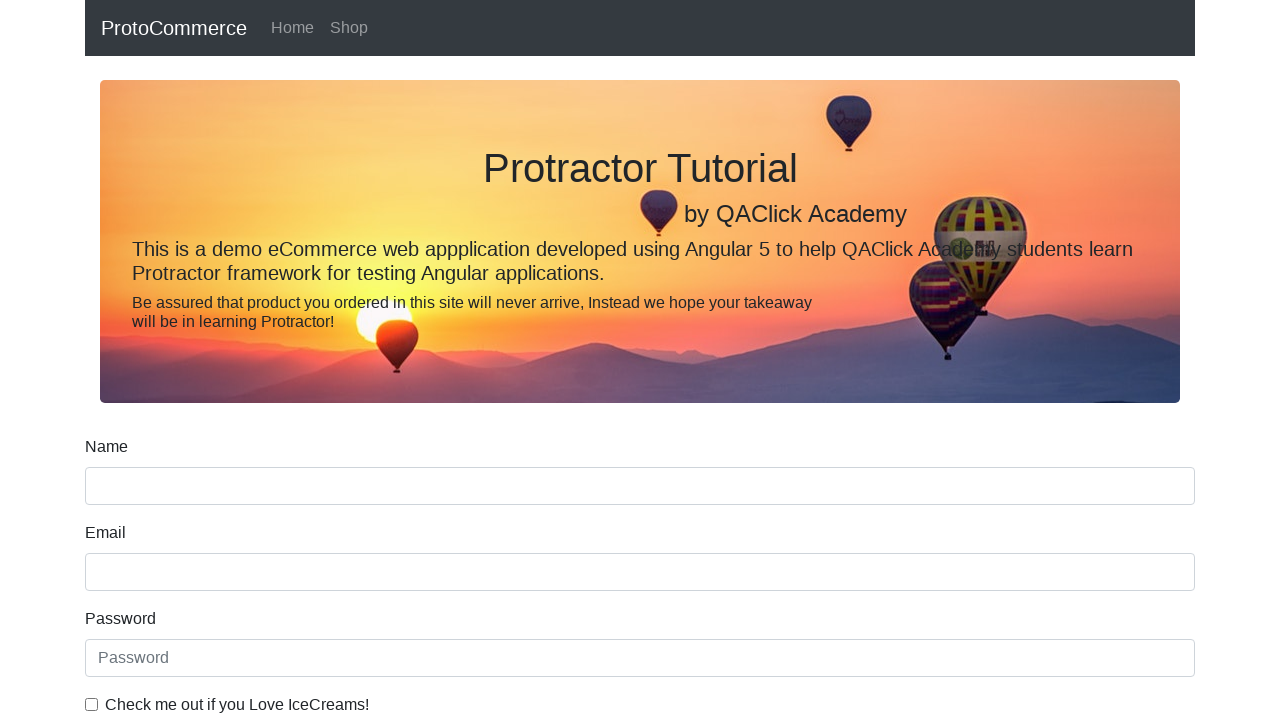

Checked the ice cream checkbox at (92, 704) on internal:label="Check me out if you Love IceCreams!"i
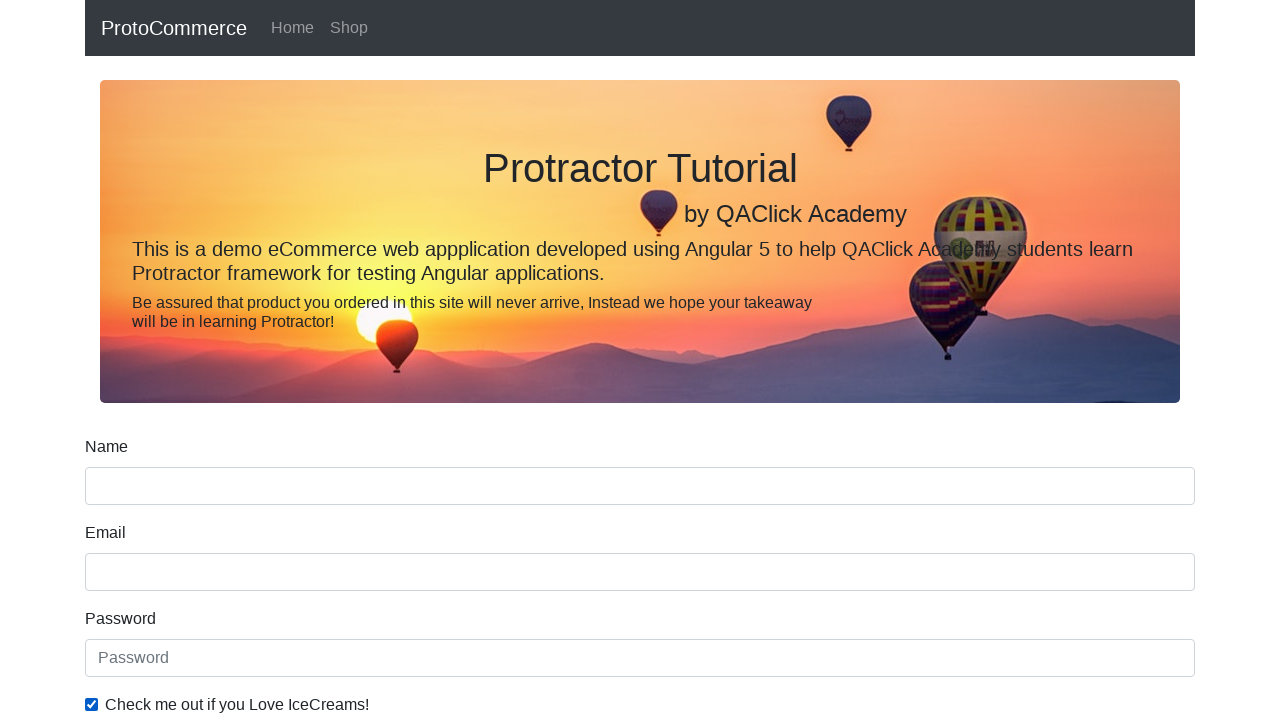

Selected 'Employed' radio button at (326, 360) on internal:label="Employed"i
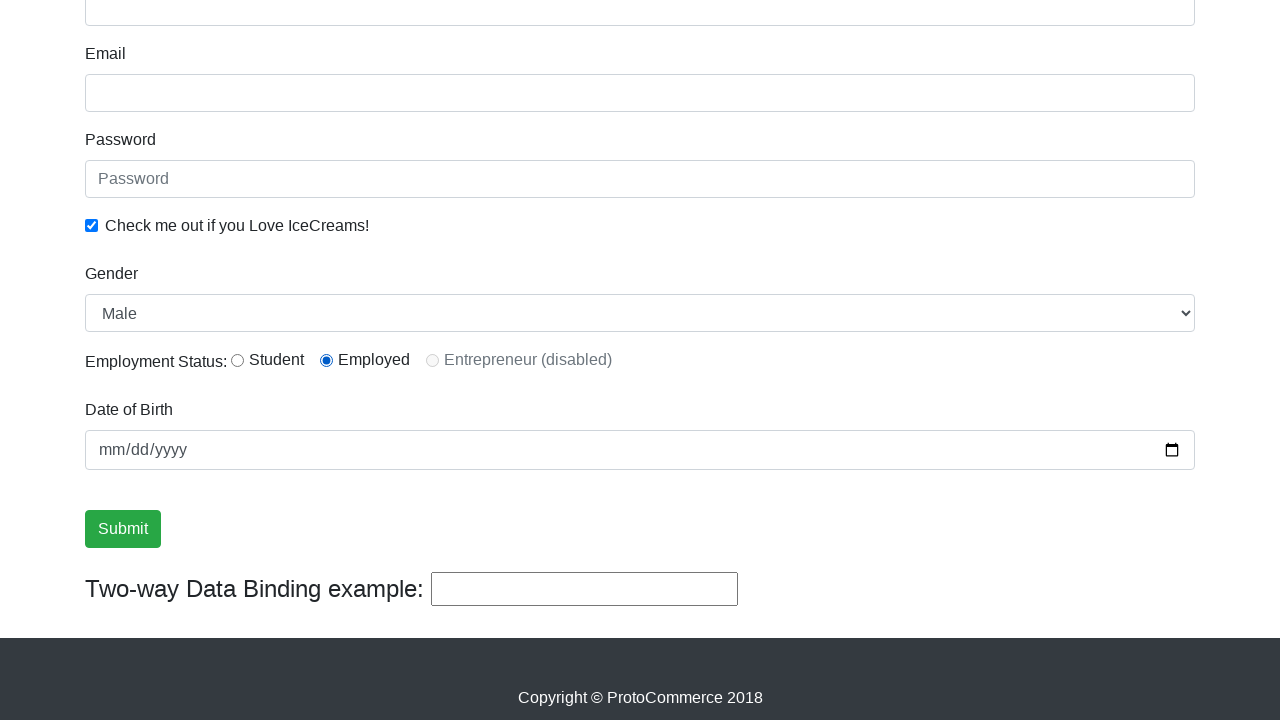

Selected 'Female' from Gender dropdown on internal:label="Gender"i
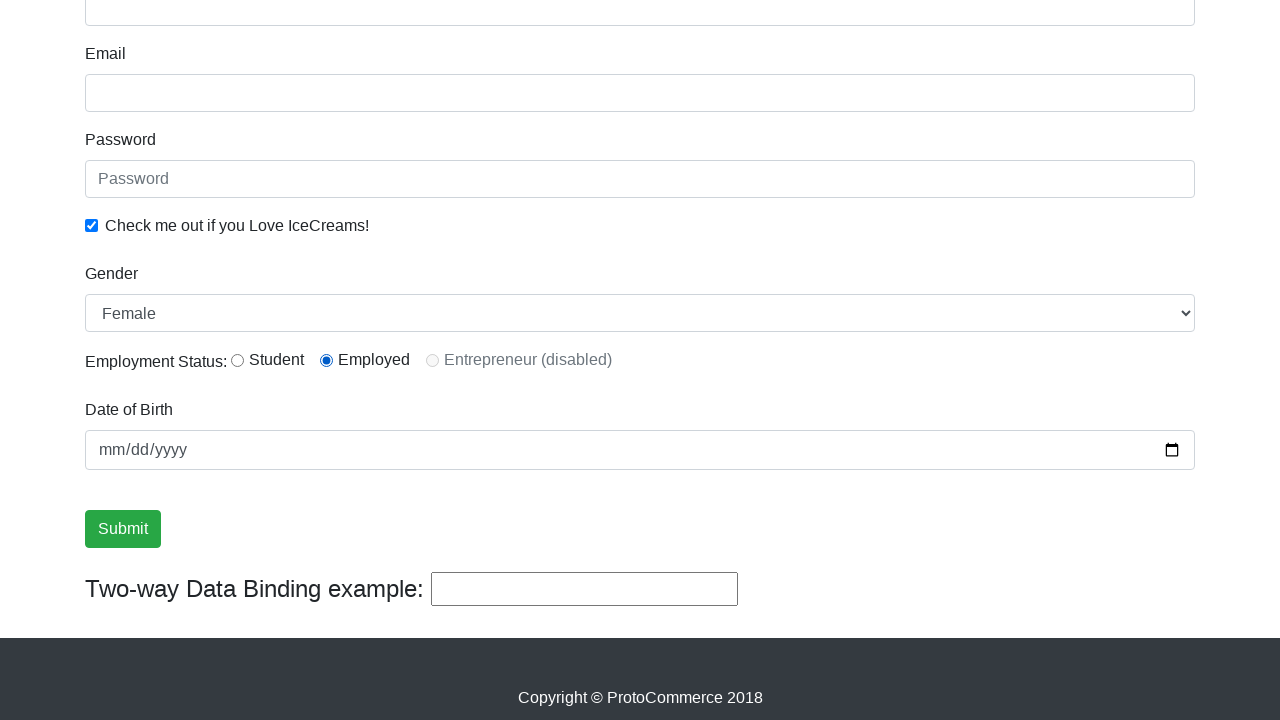

Filled password field with 'test' on internal:attr=[placeholder="Password"i]
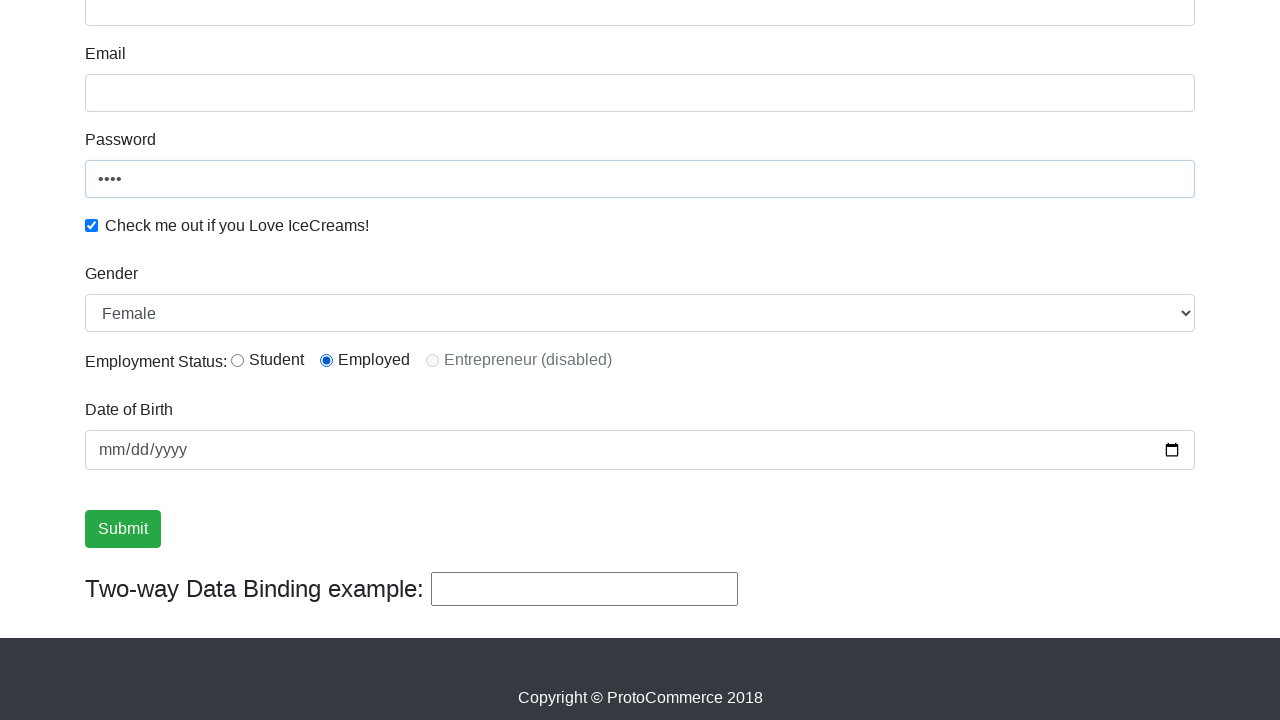

Clicked Submit button at (123, 529) on internal:role=button[name="Submit"i]
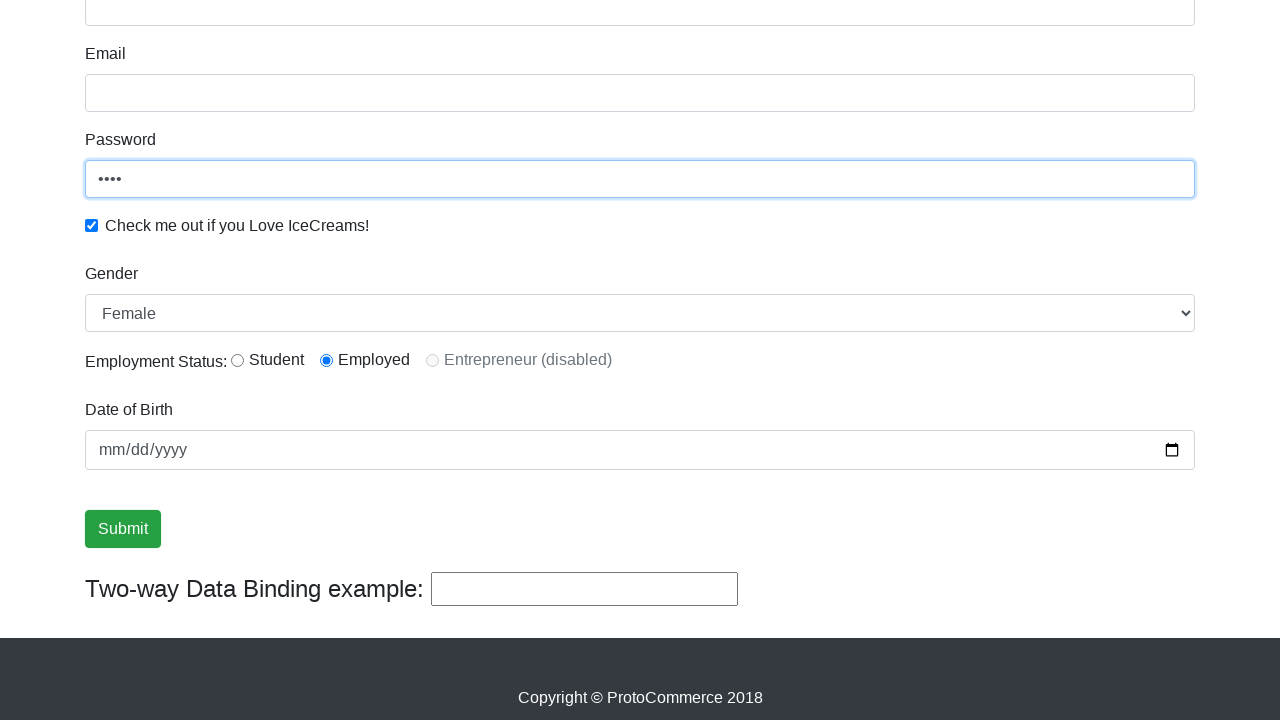

Verified success message is visible
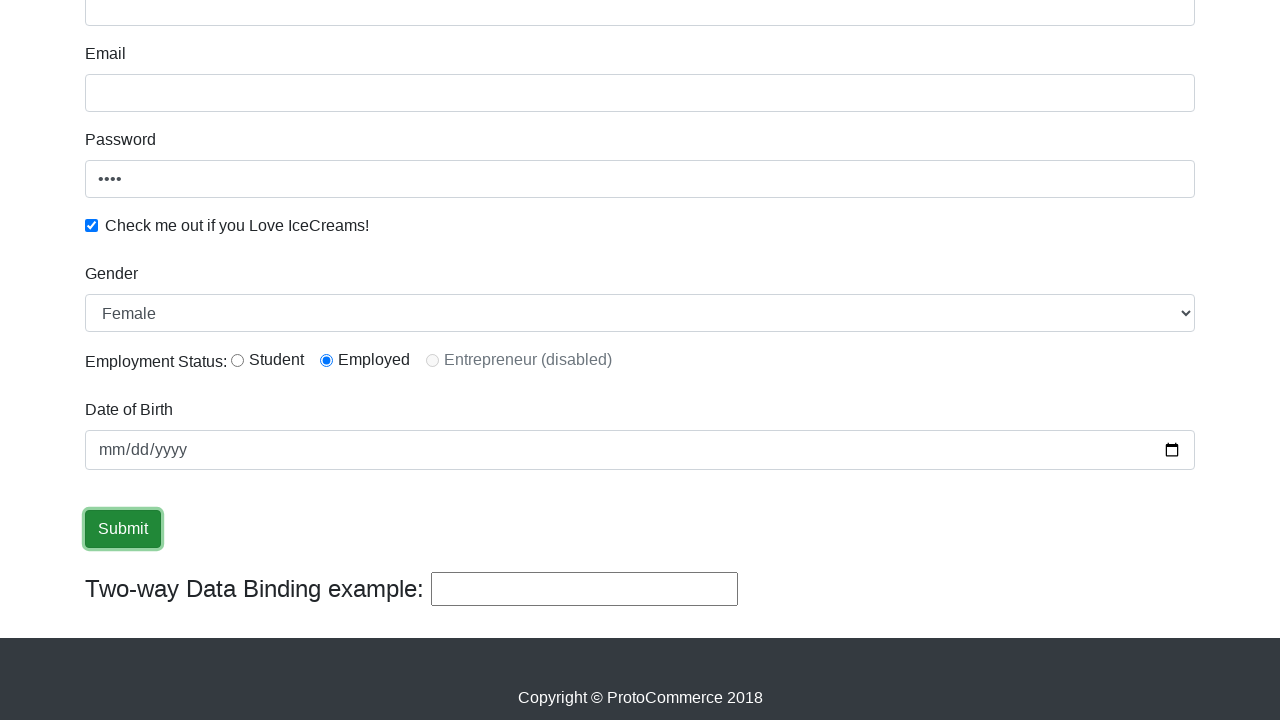

Clicked on Shop link to navigate to shop page at (349, 28) on internal:role=link[name="Shop"i]
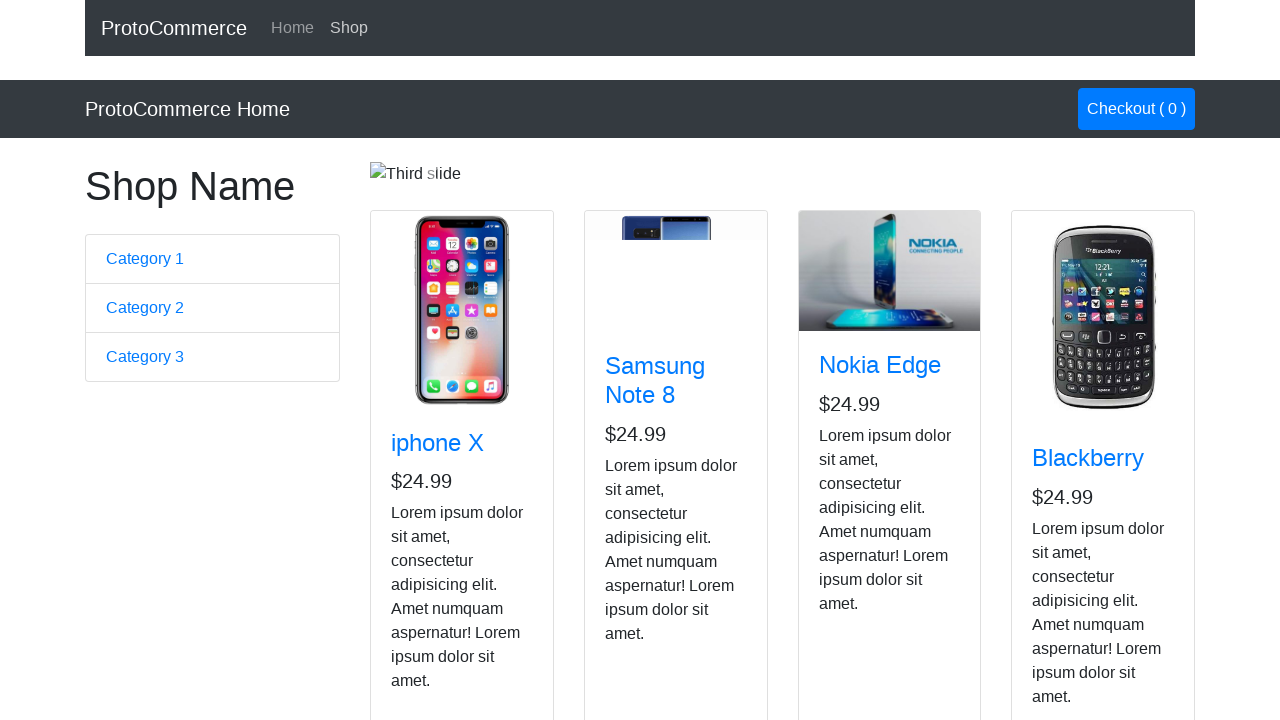

Added Nokia Edge product to cart at (854, 528) on app-card >> internal:has-text="Nokia Edge"i >> internal:role=button
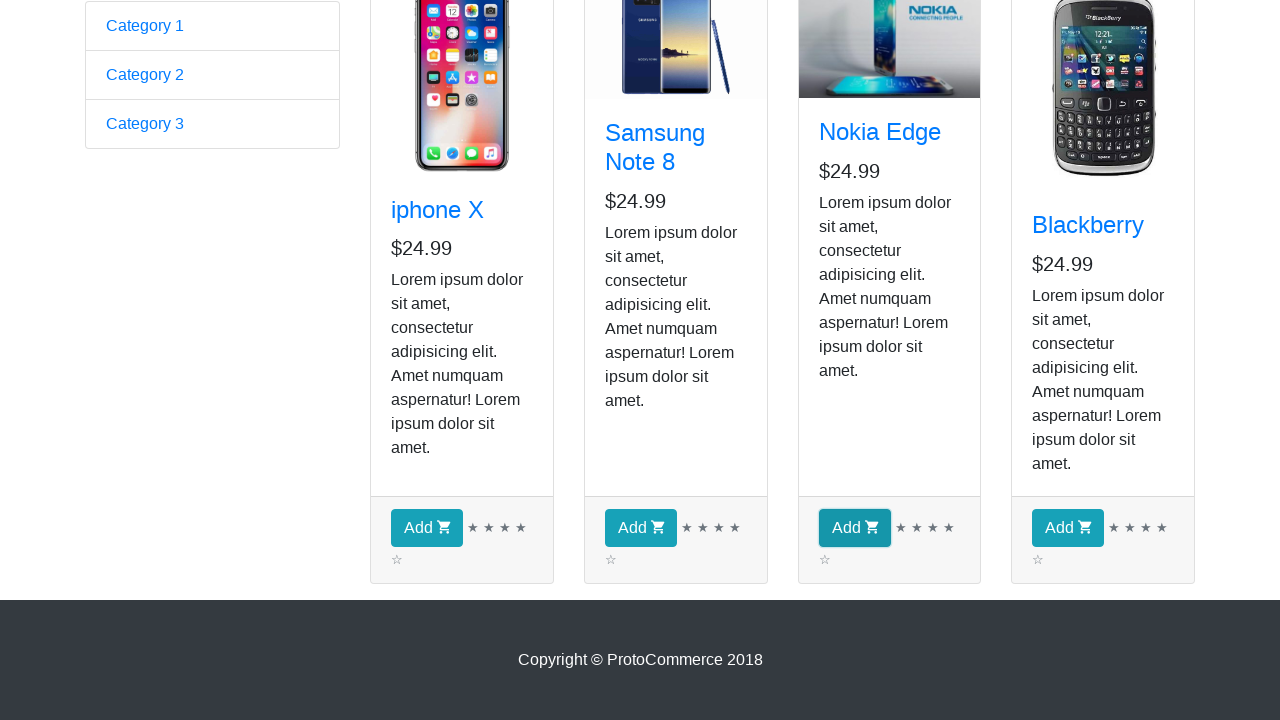

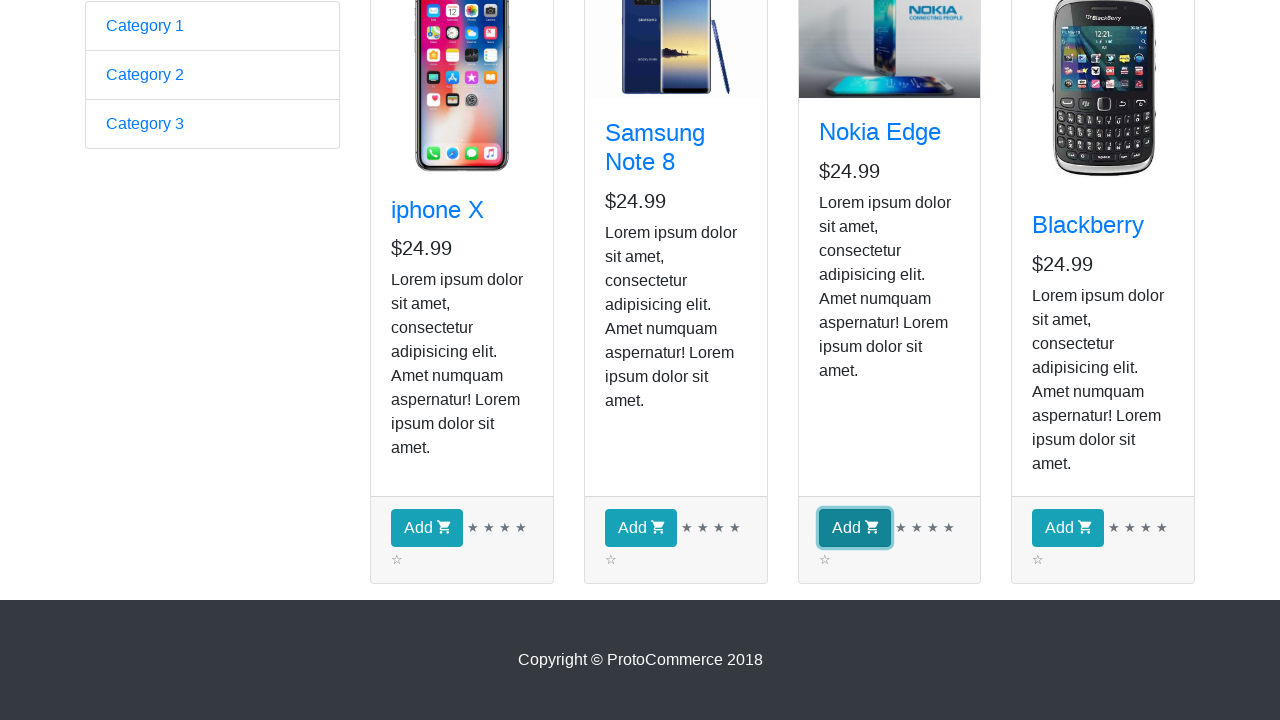